Tests checkbox functionality by clicking to select and deselect a checkbox, then counts total checkboxes on the page

Starting URL: https://rahulshettyacademy.com/AutomationPractice/

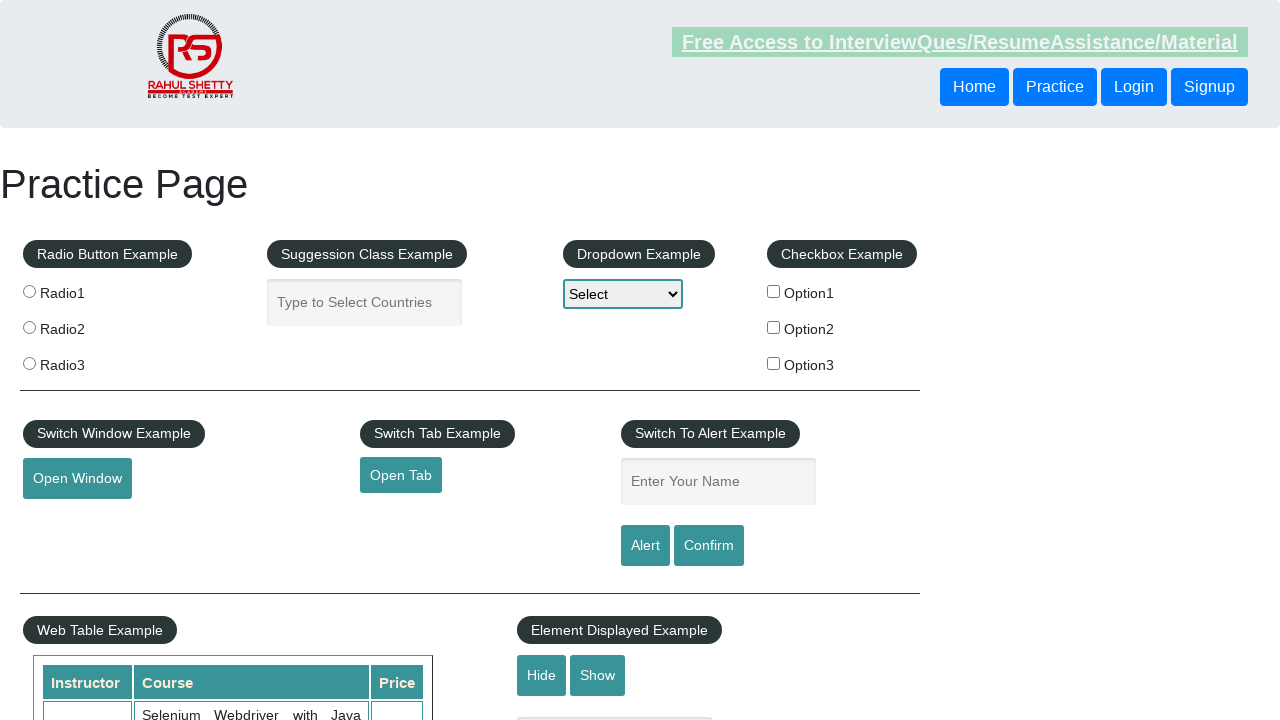

Clicked checkbox option 1 to select it at (774, 291) on #checkBoxOption1
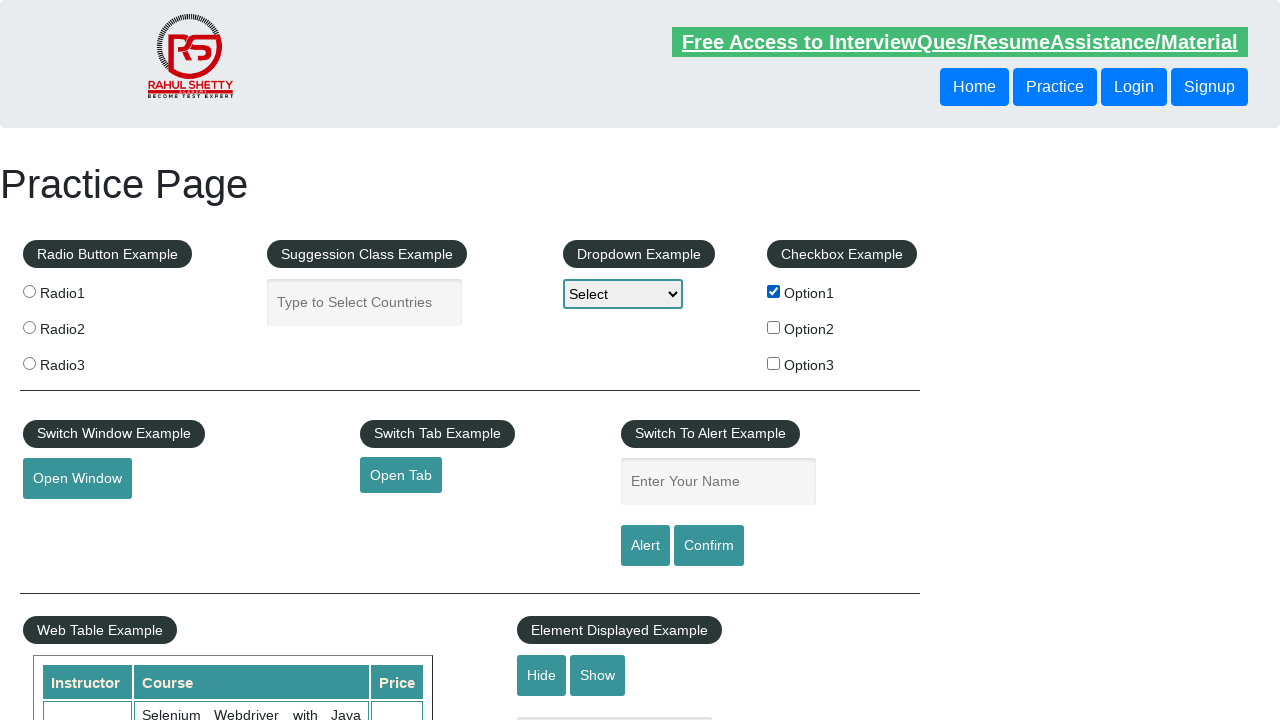

Located checkbox element for verification
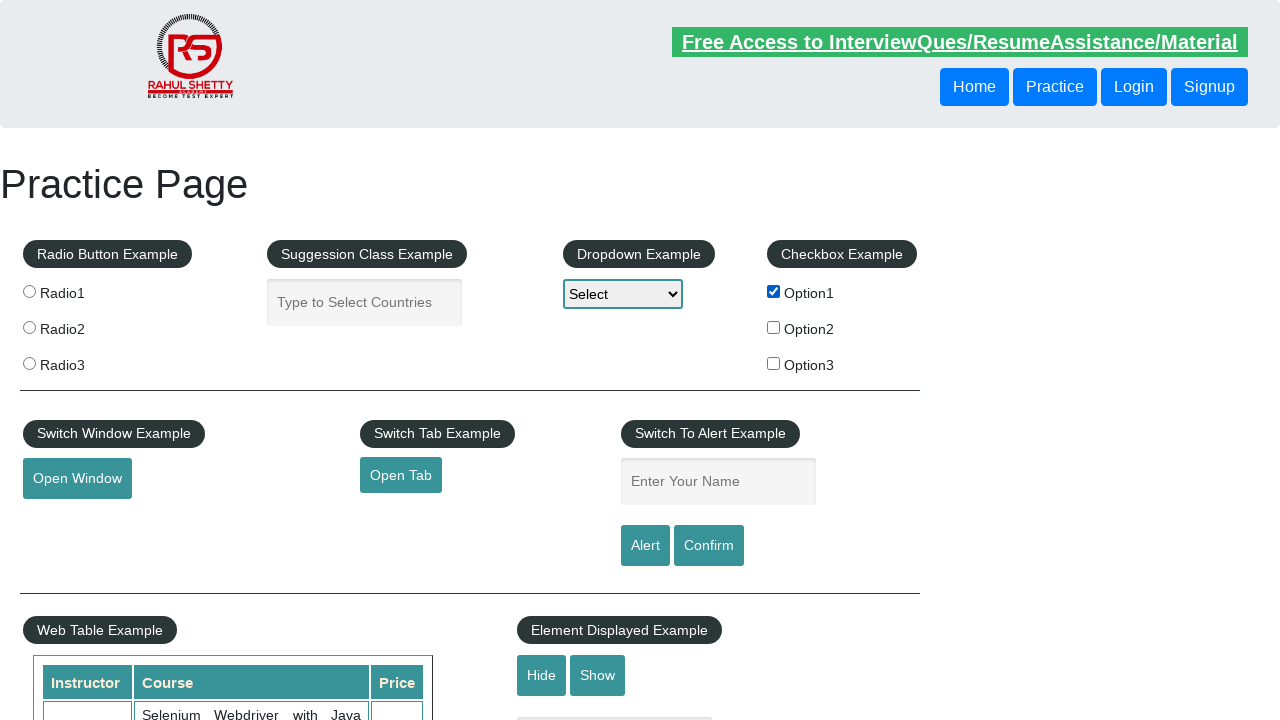

Verified checkbox option 1 is selected
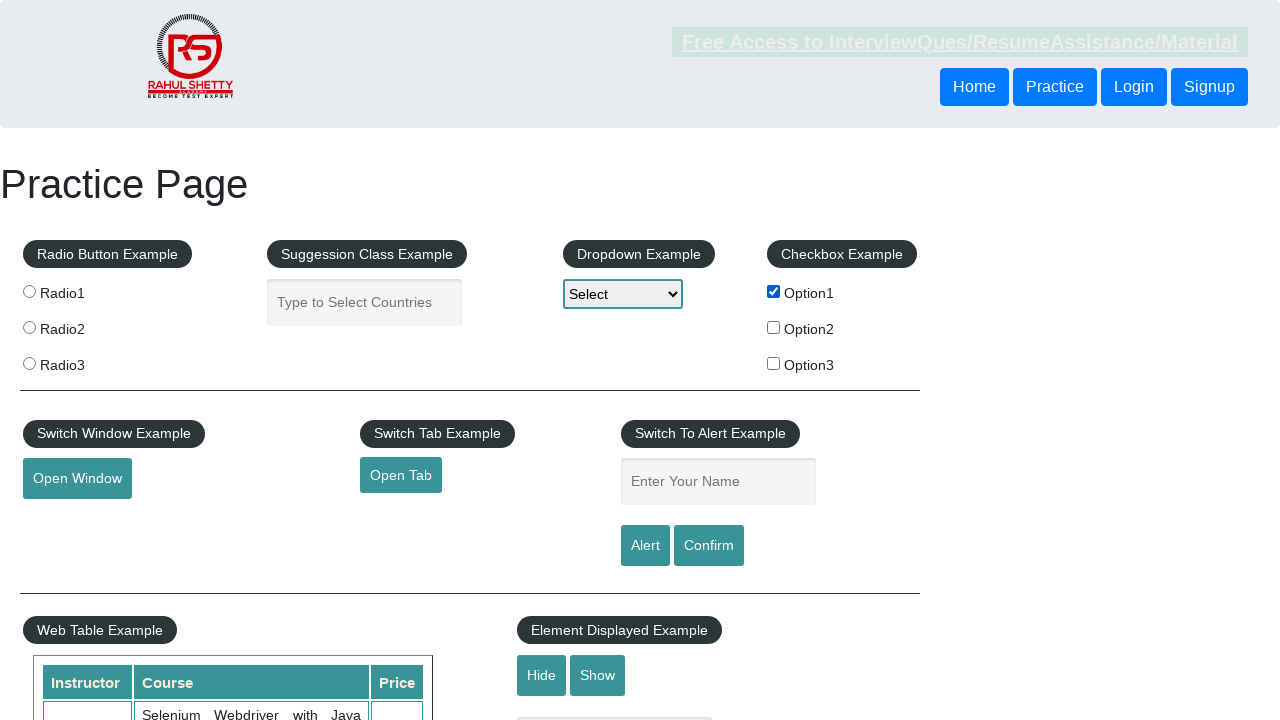

Clicked checkbox option 1 again to deselect it at (774, 291) on #checkBoxOption1
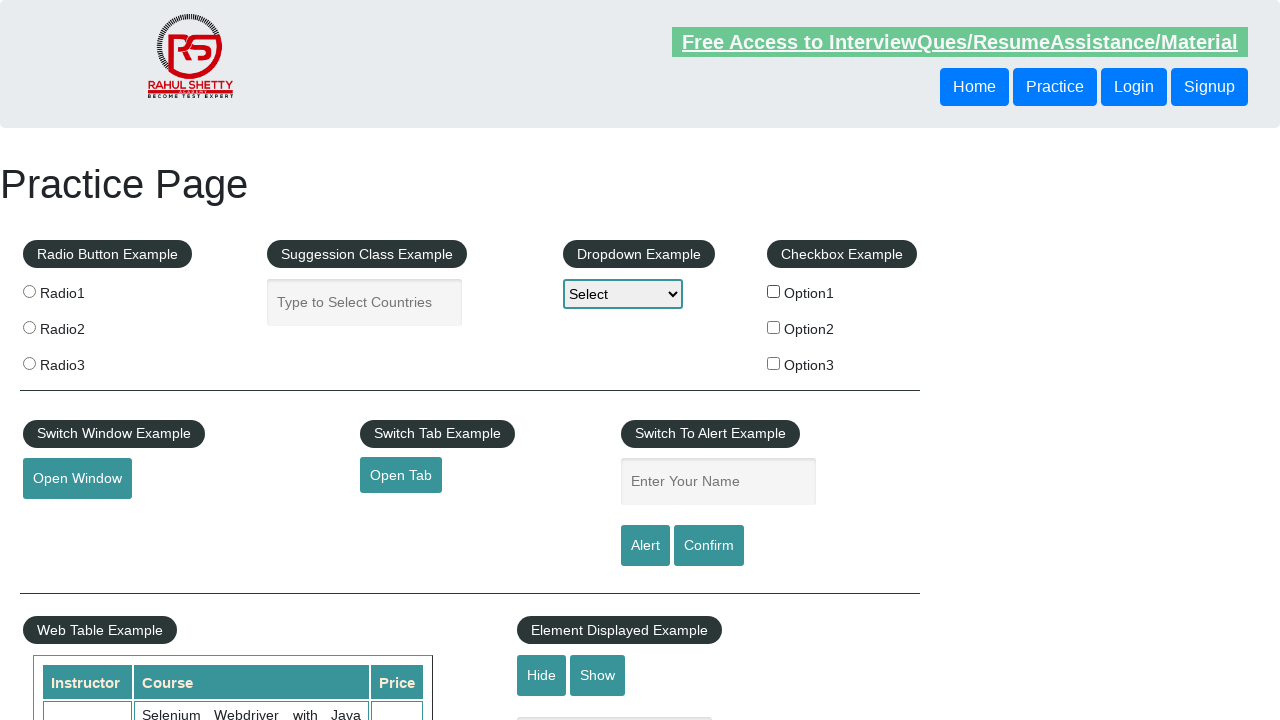

Verified checkbox option 1 is deselected
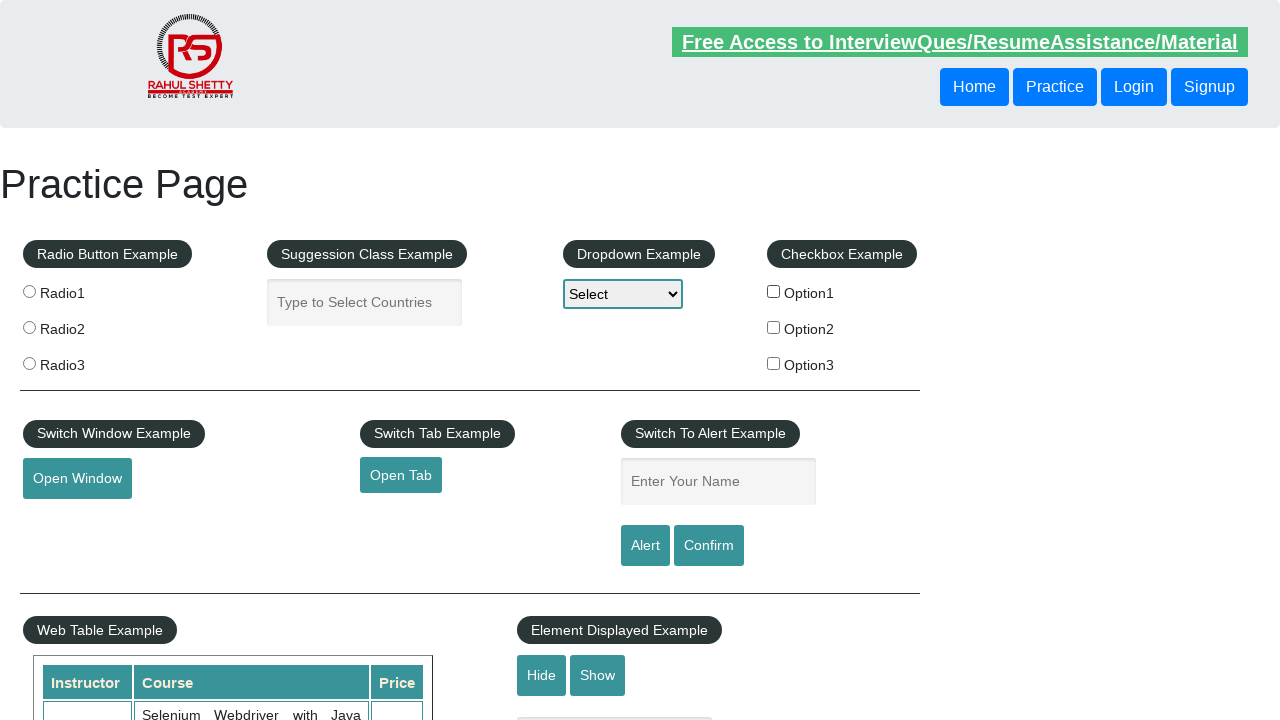

Located all checkbox elements on the page
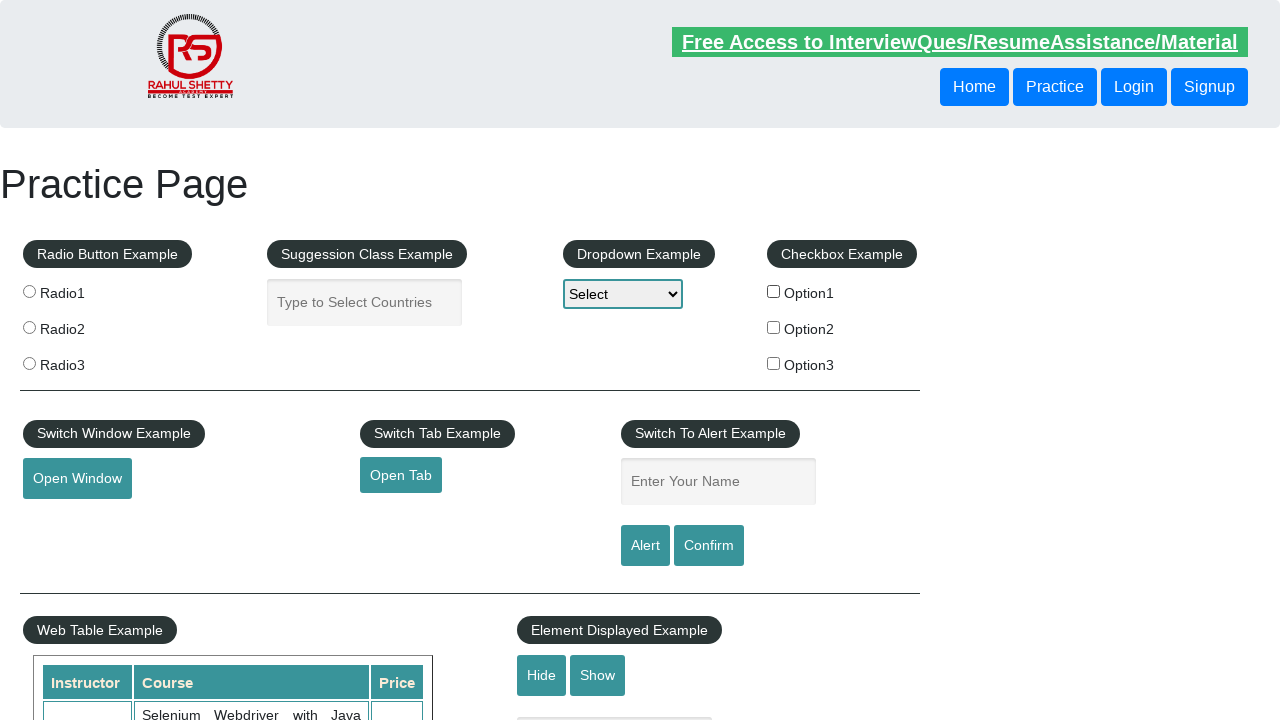

Counted total checkboxes on page: 3
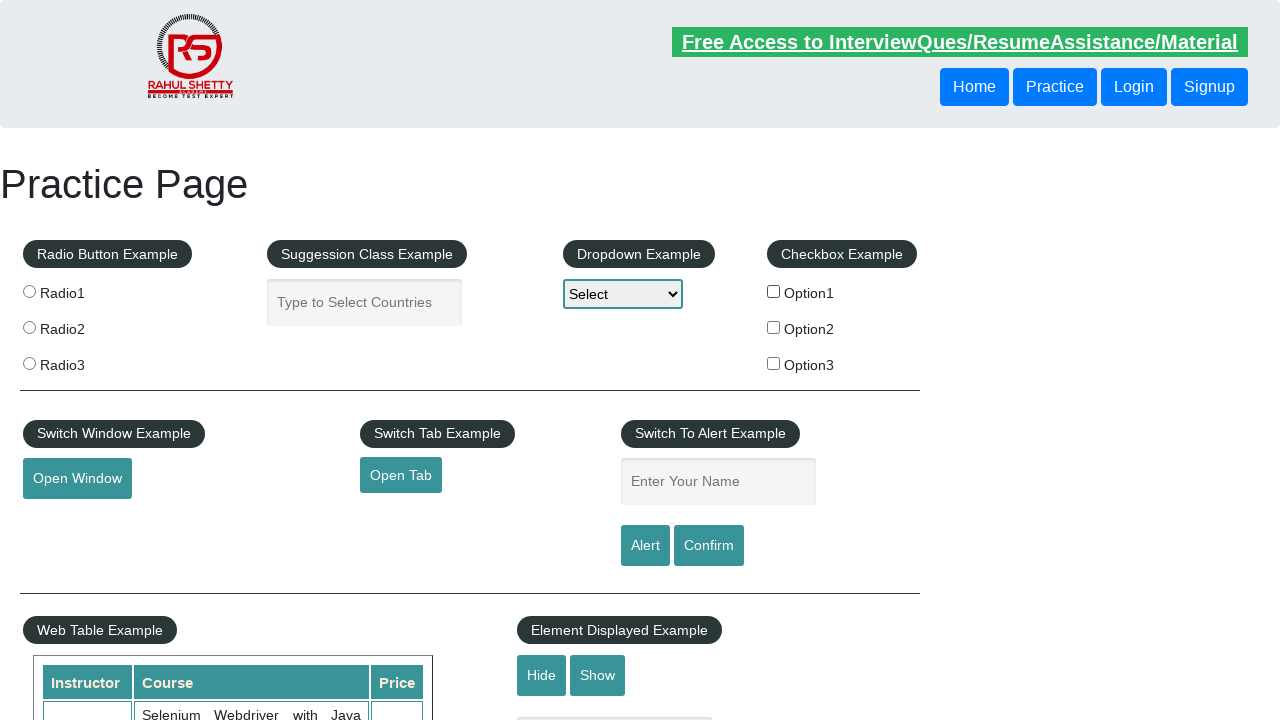

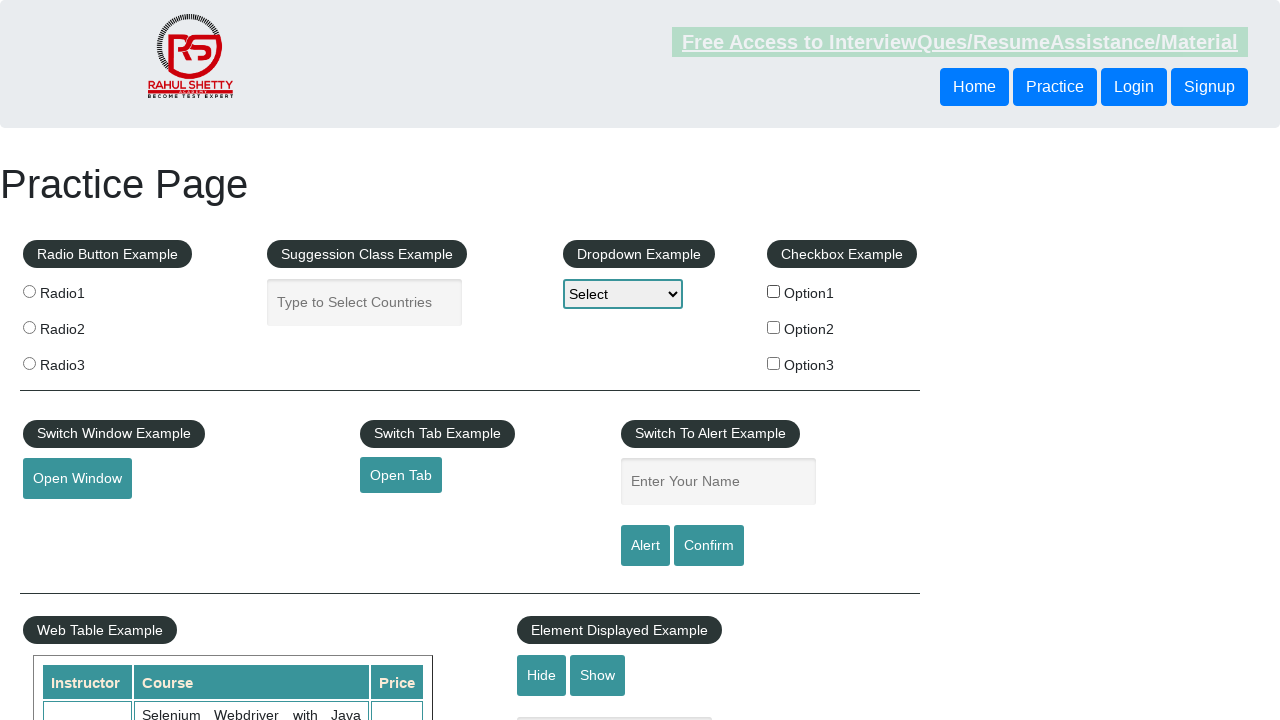